Tests the progress bar functionality by clicking the start/stop button multiple times to control the progress bar animation.

Starting URL: https://demoqa.com/progress-bar

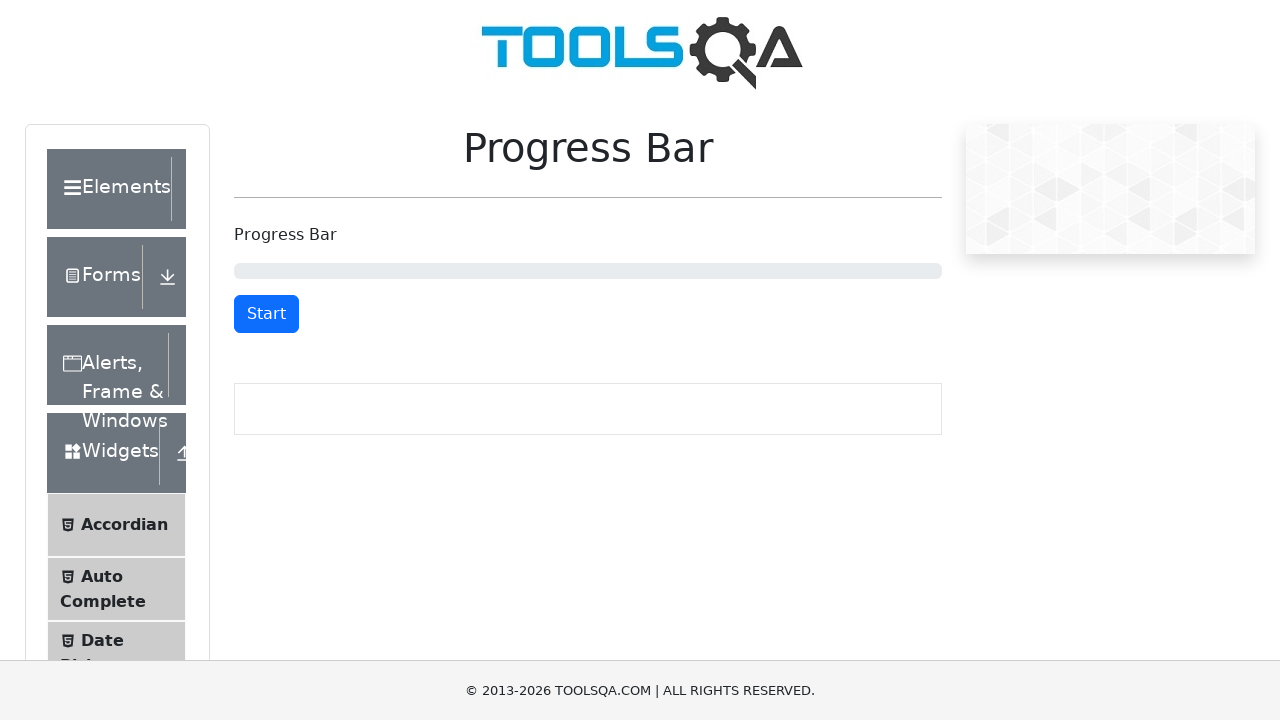

Located the start/stop button element
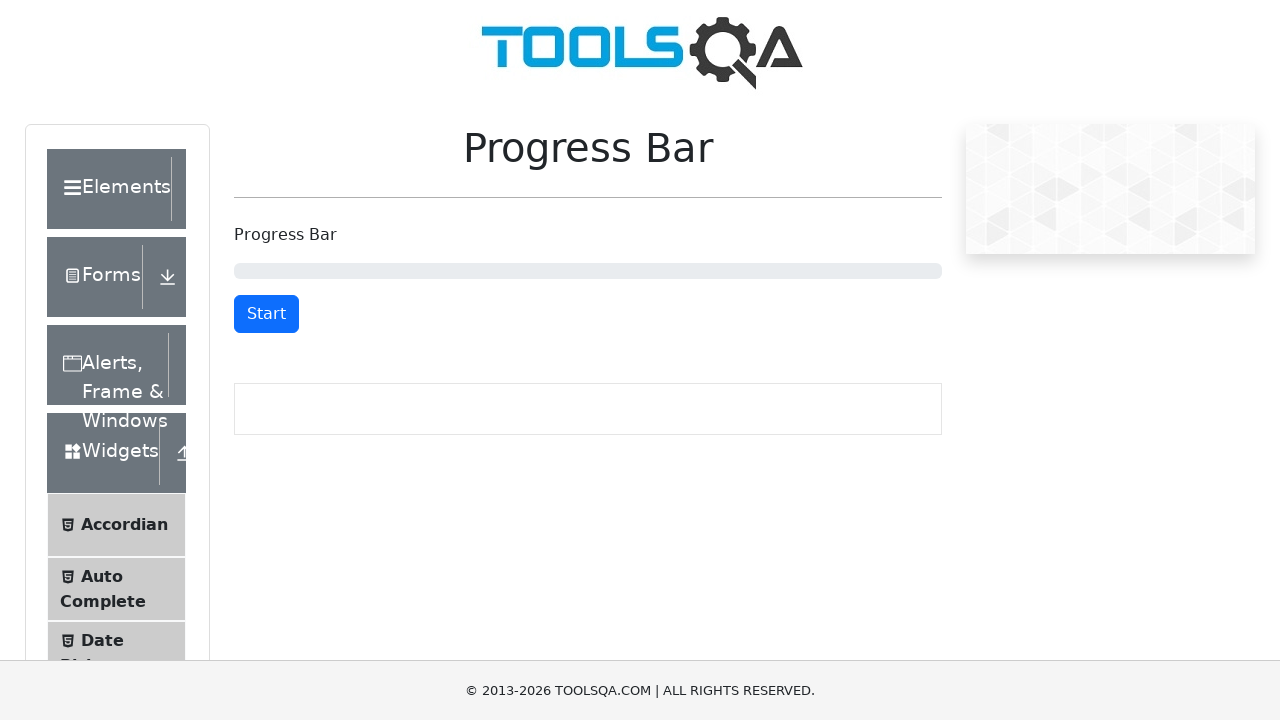

Clicked start/stop button to begin progress bar animation at (266, 314) on #startStopButton
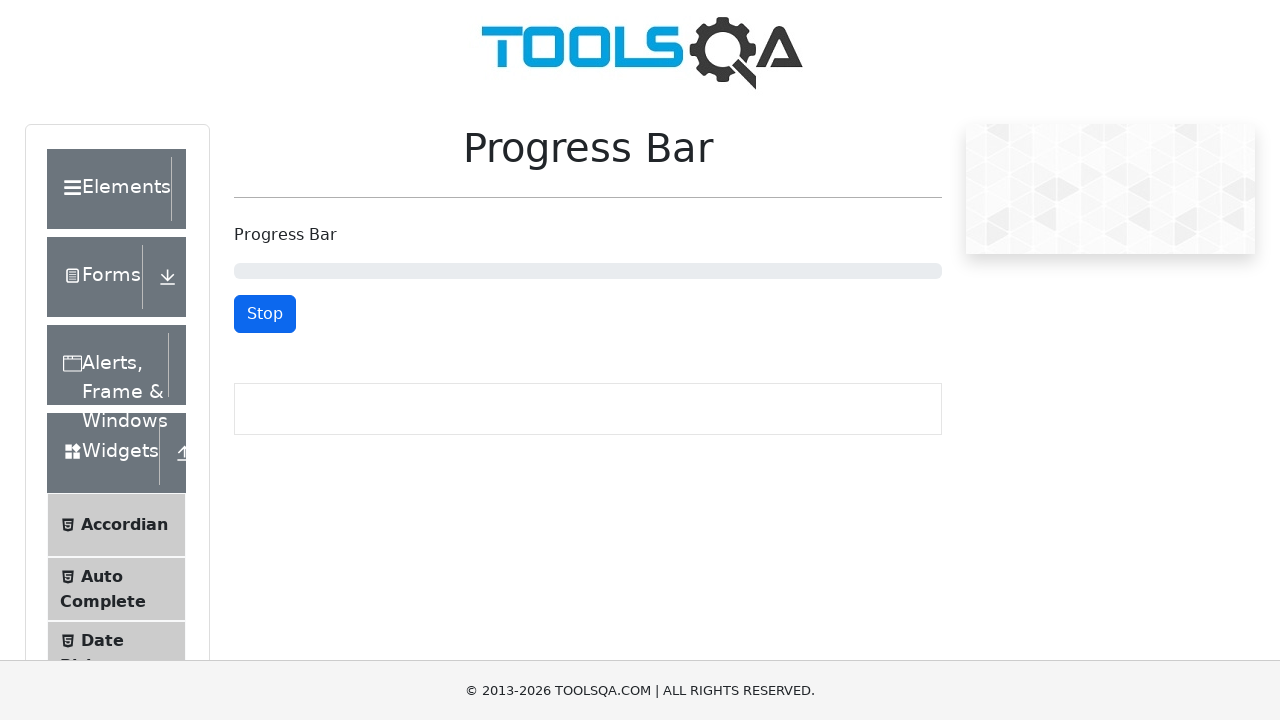

Waited 2 seconds for progress bar to advance
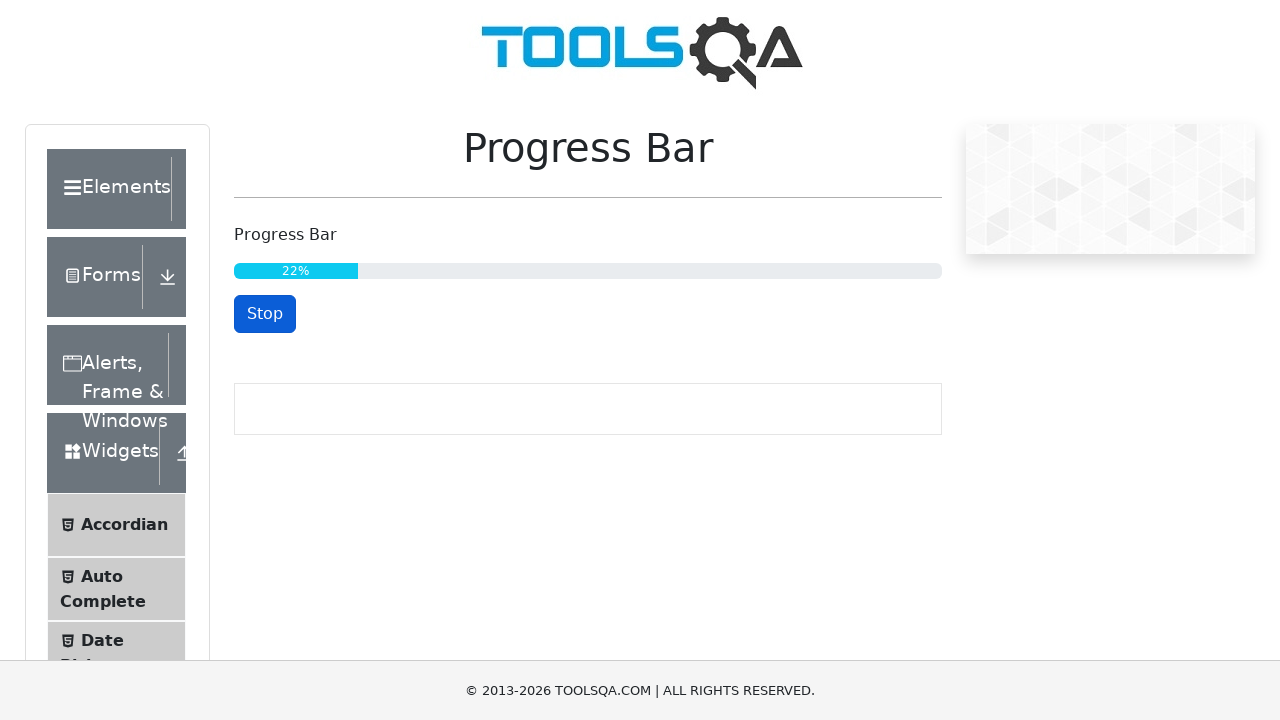

Clicked start/stop button to pause progress bar at (265, 314) on #startStopButton
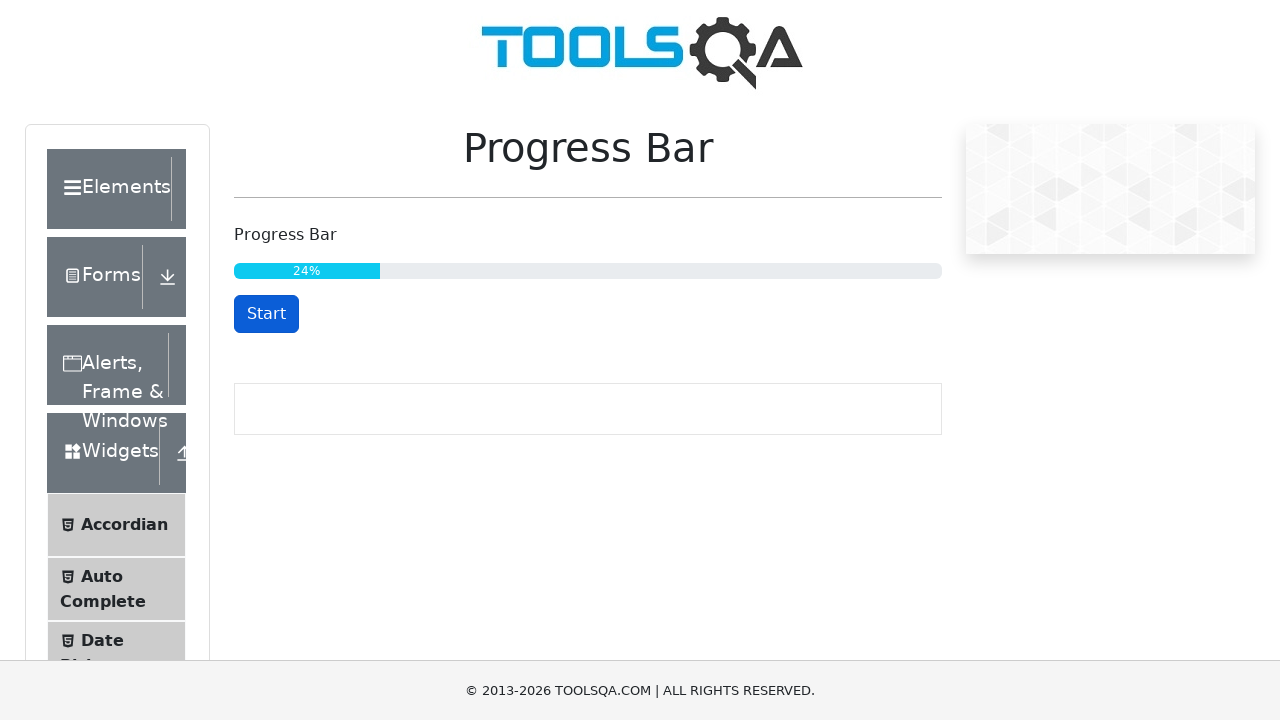

Waited 2 seconds while progress bar was paused
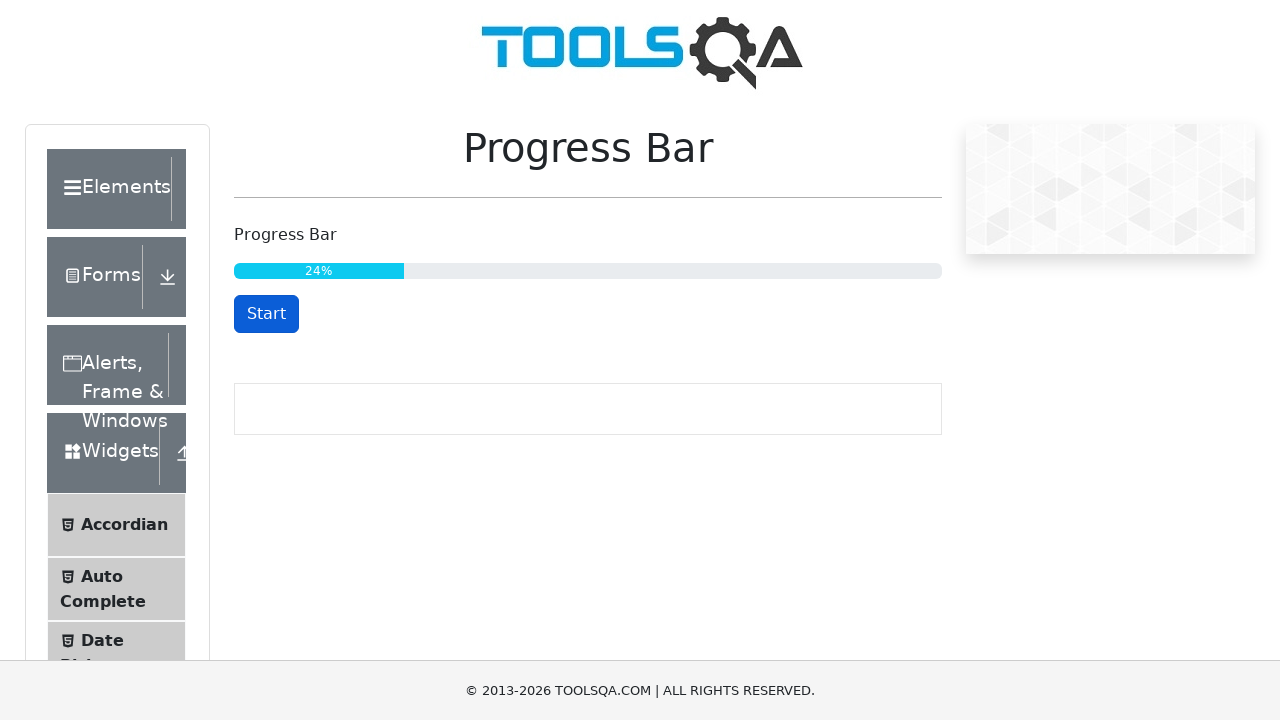

Clicked start/stop button to resume progress bar animation at (266, 314) on #startStopButton
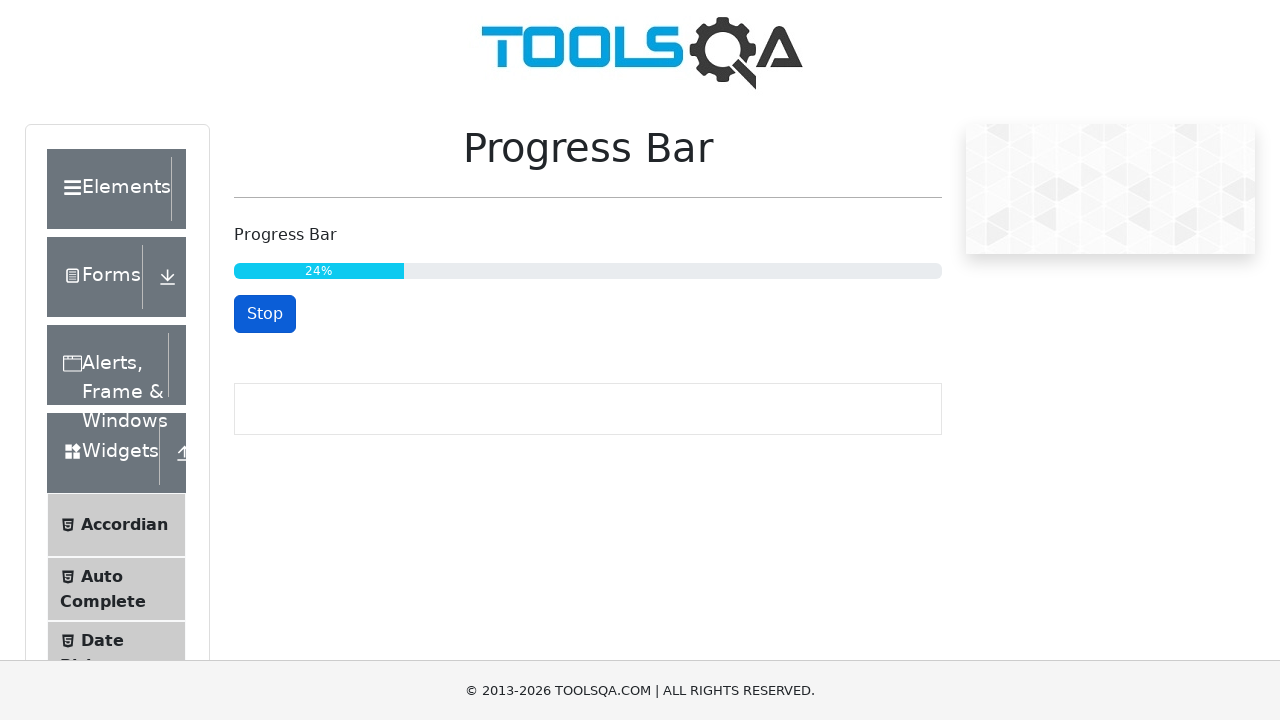

Waited 10 seconds for progress bar to complete
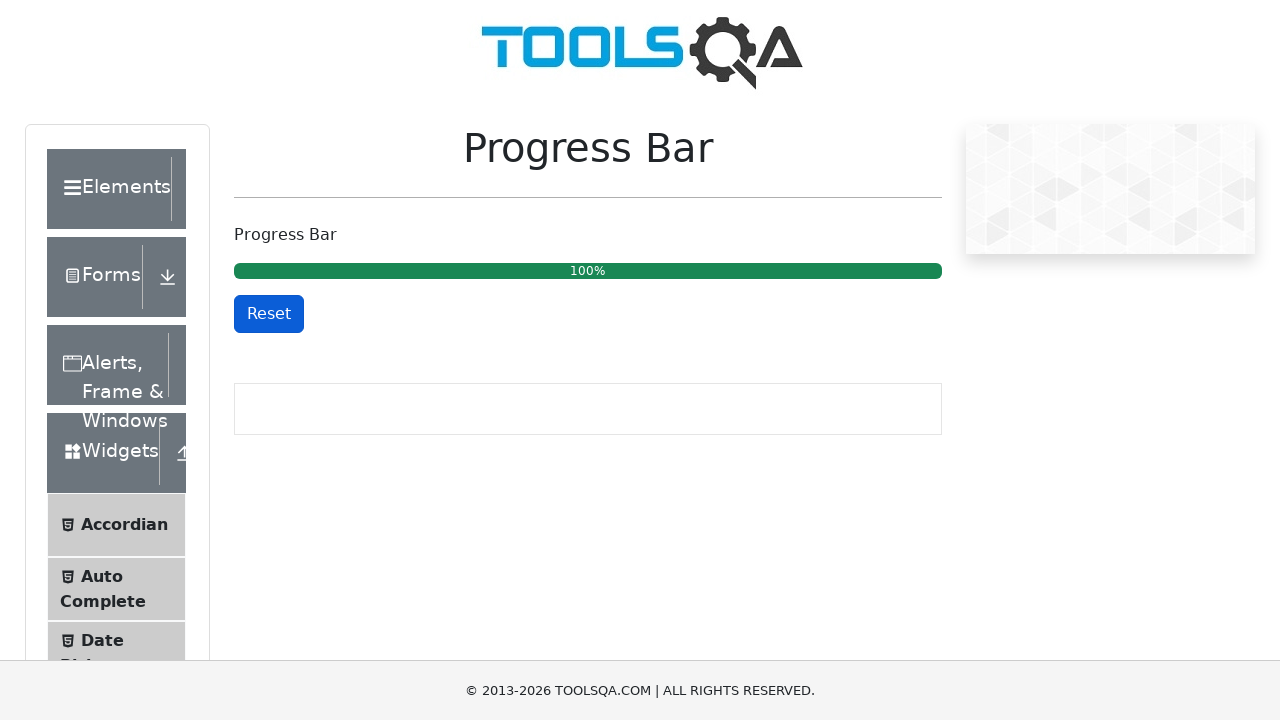

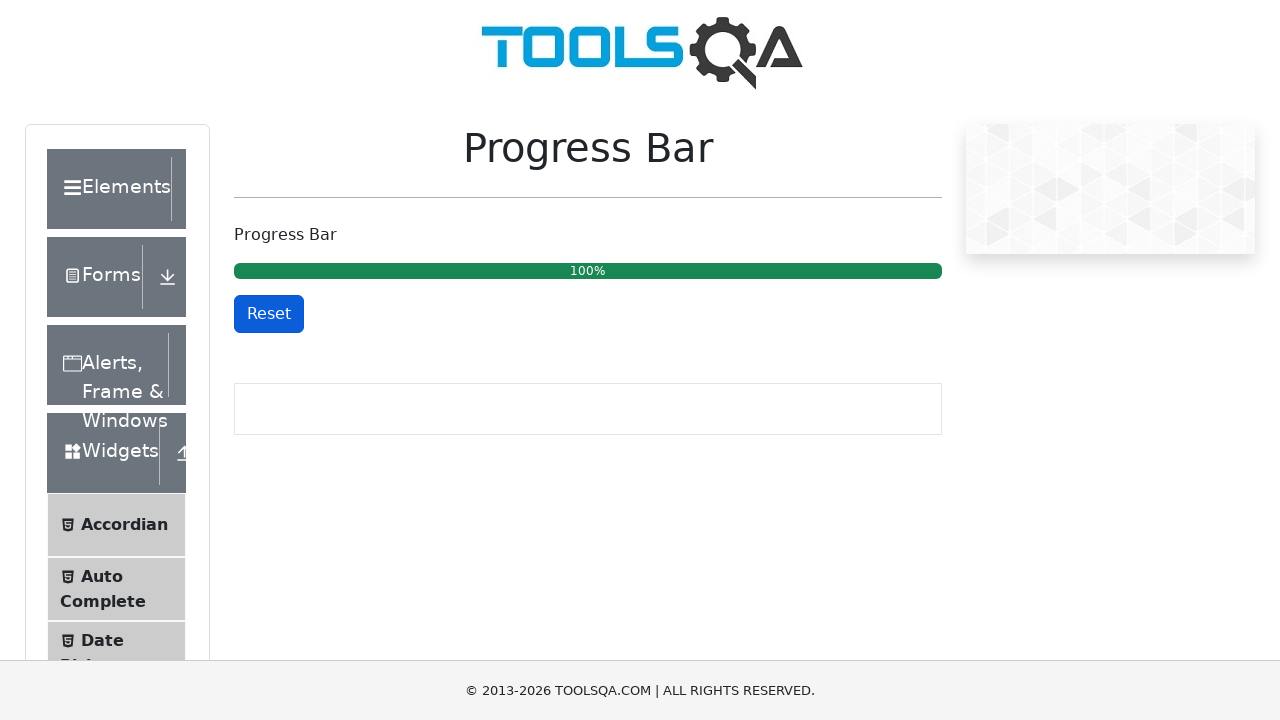